Navigates to the forgot password page and interacts with the email input field and label element to verify their attributes.

Starting URL: https://practice.cydeo.com/forgot_password

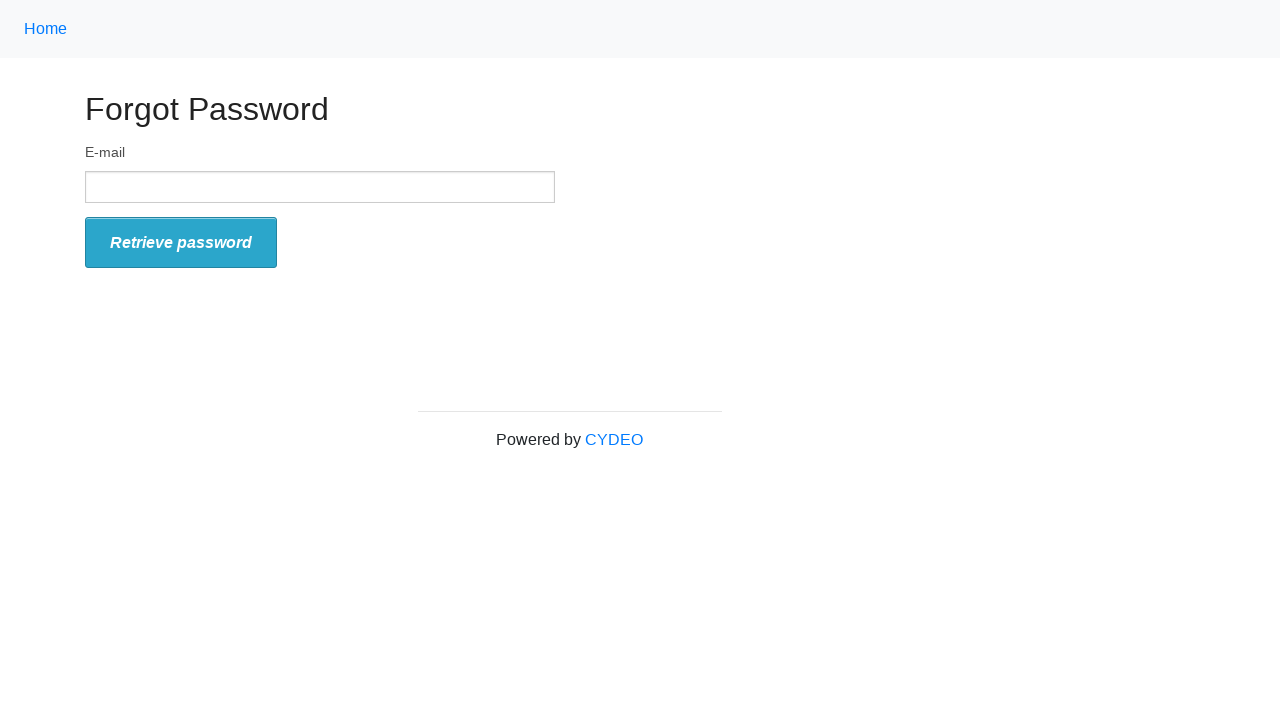

Waited for email input field to be present
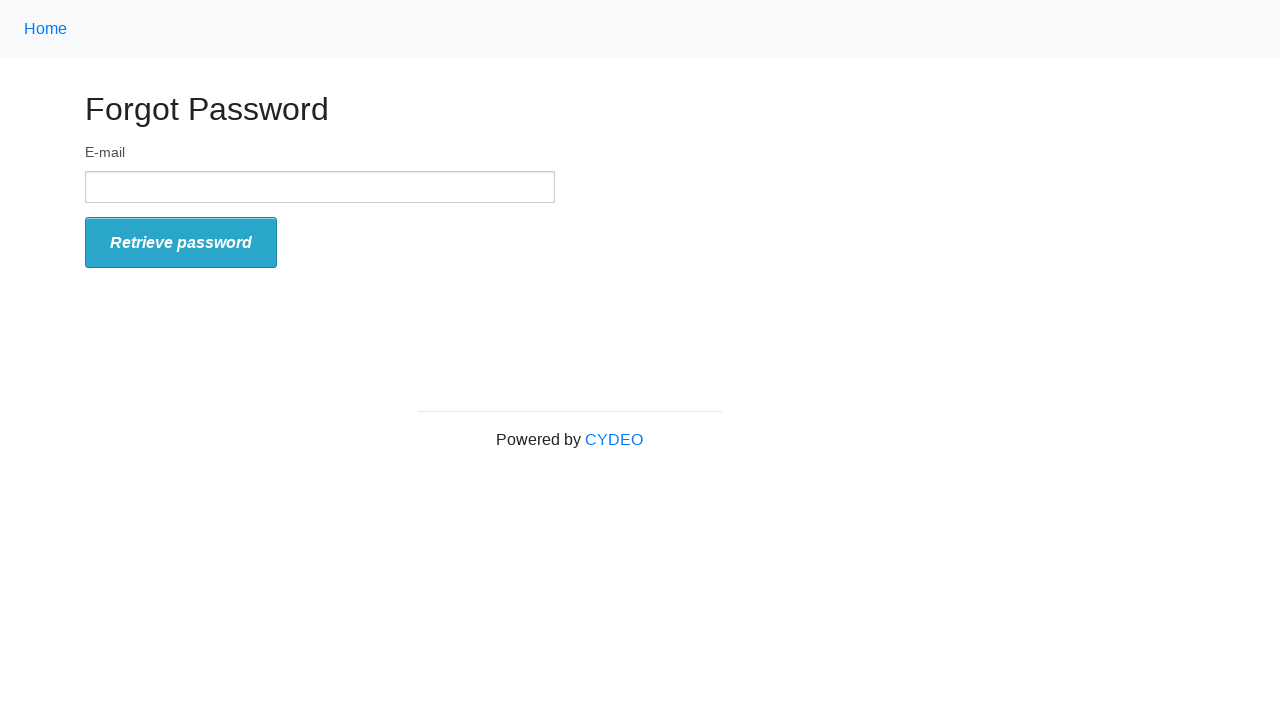

Retrieved 'for' attribute from label element
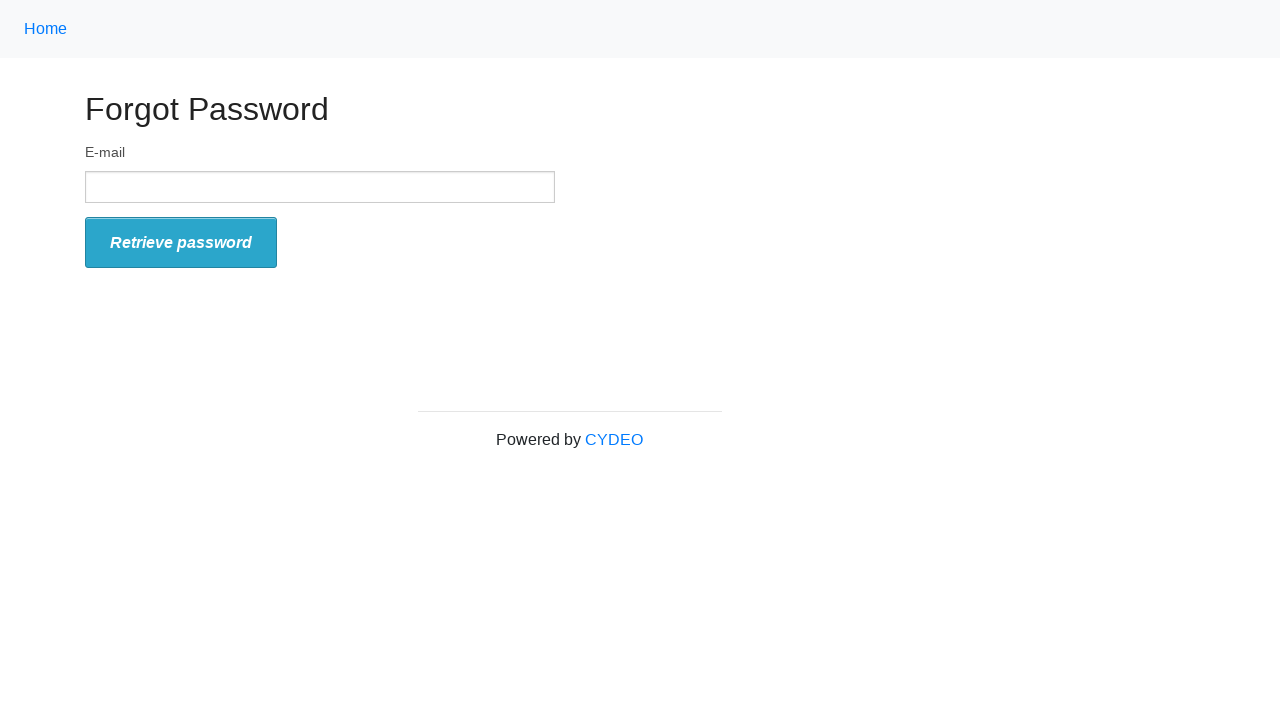

Filled email input field with 'testuser@example.com' on input[name='email']
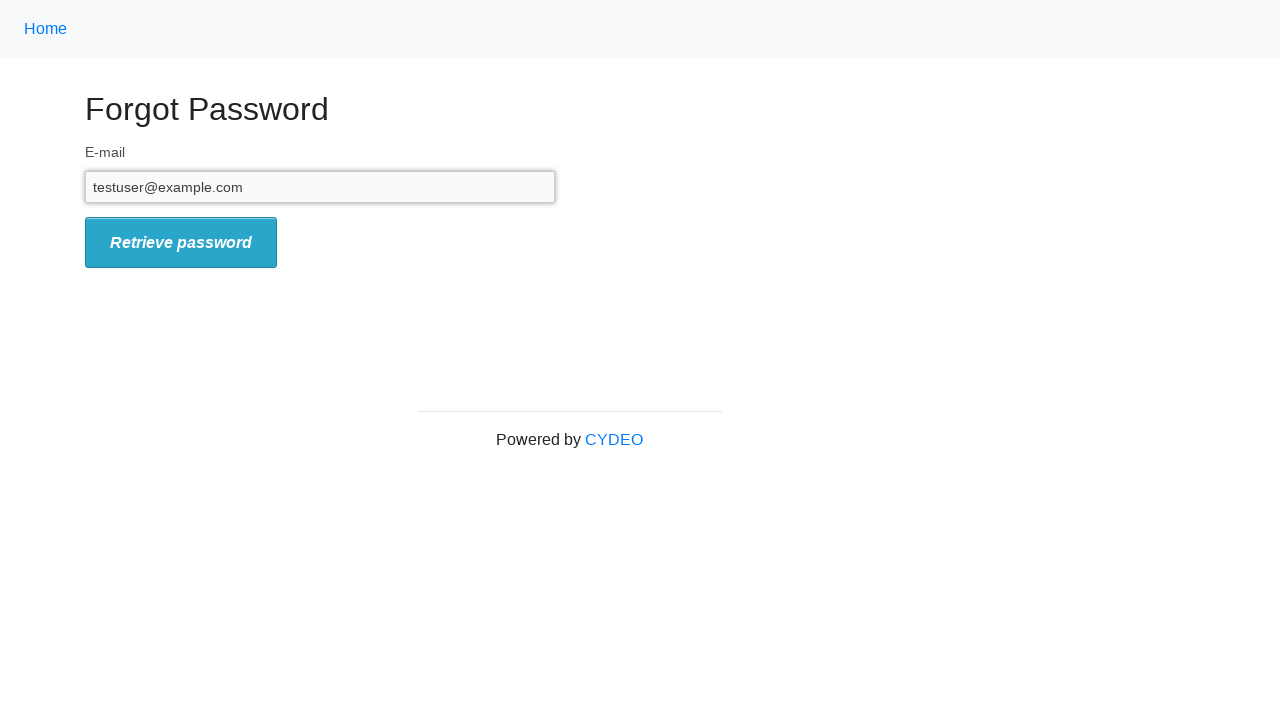

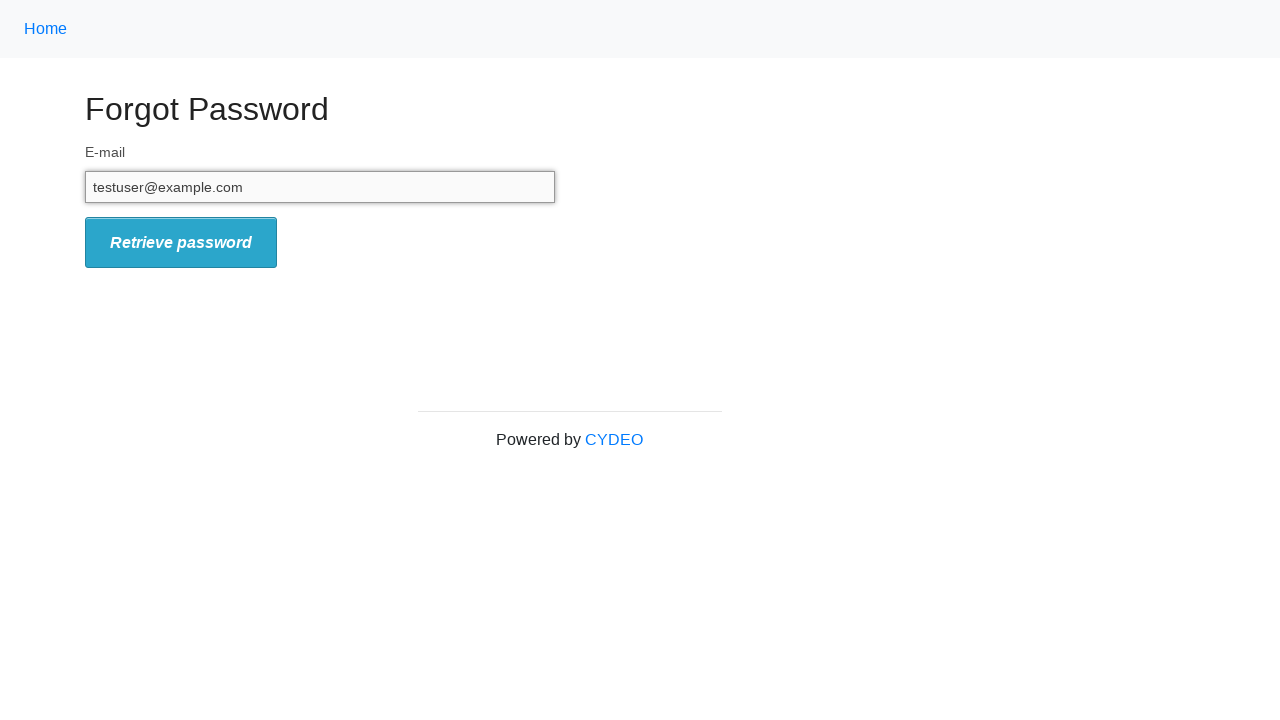